Tests right-click context menu by right-clicking an element, hovering over a menu option, and verifying the option is highlighted

Starting URL: http://swisnl.github.io/jQuery-contextMenu/demo.html

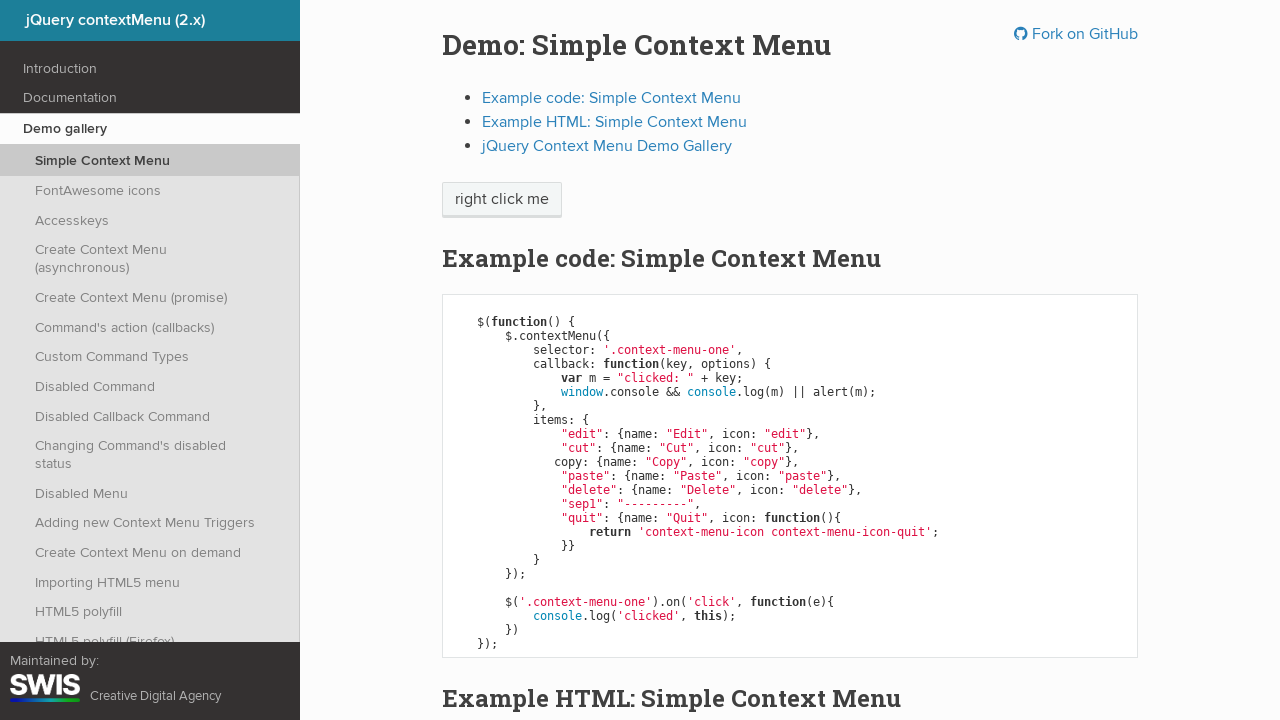

Right-clicked on 'right click me' element to open context menu at (502, 200) on //span[text()='right click me']
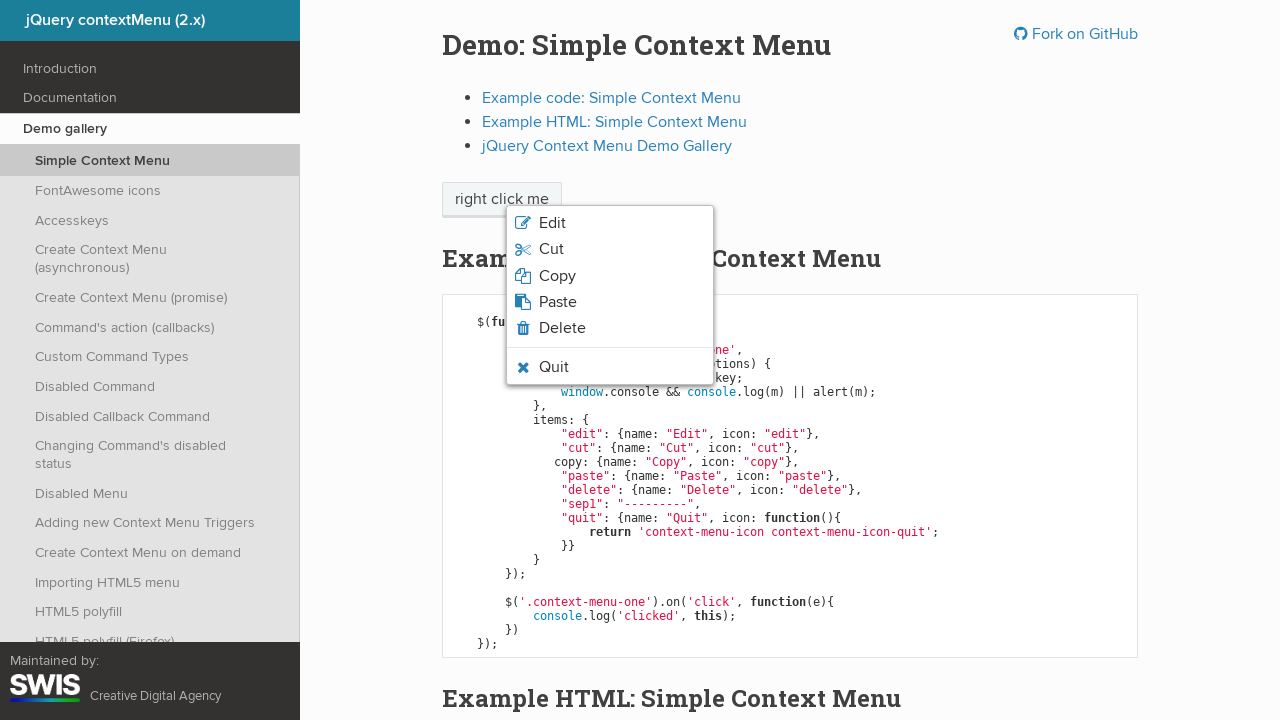

Hovered over 'Copy' option in context menu at (557, 276) on //span[text()='Copy']
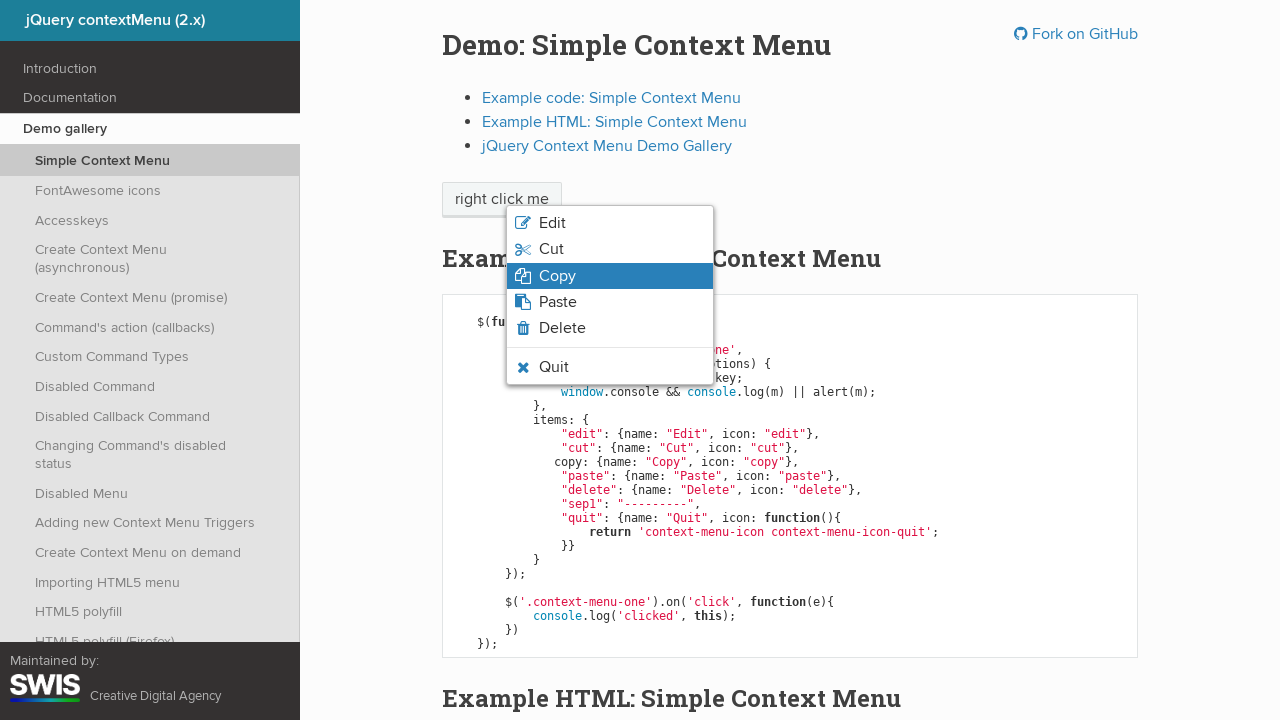

Verified 'Copy' option is visible and highlighted with context-menu-hover class
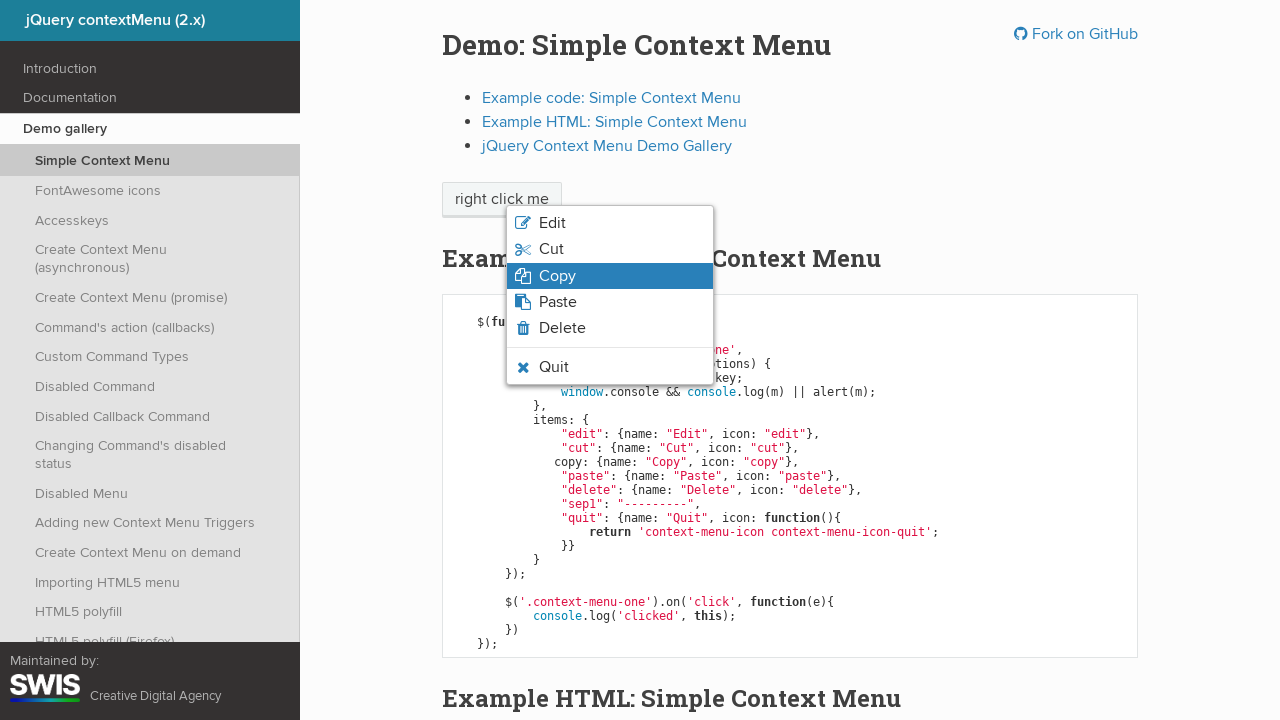

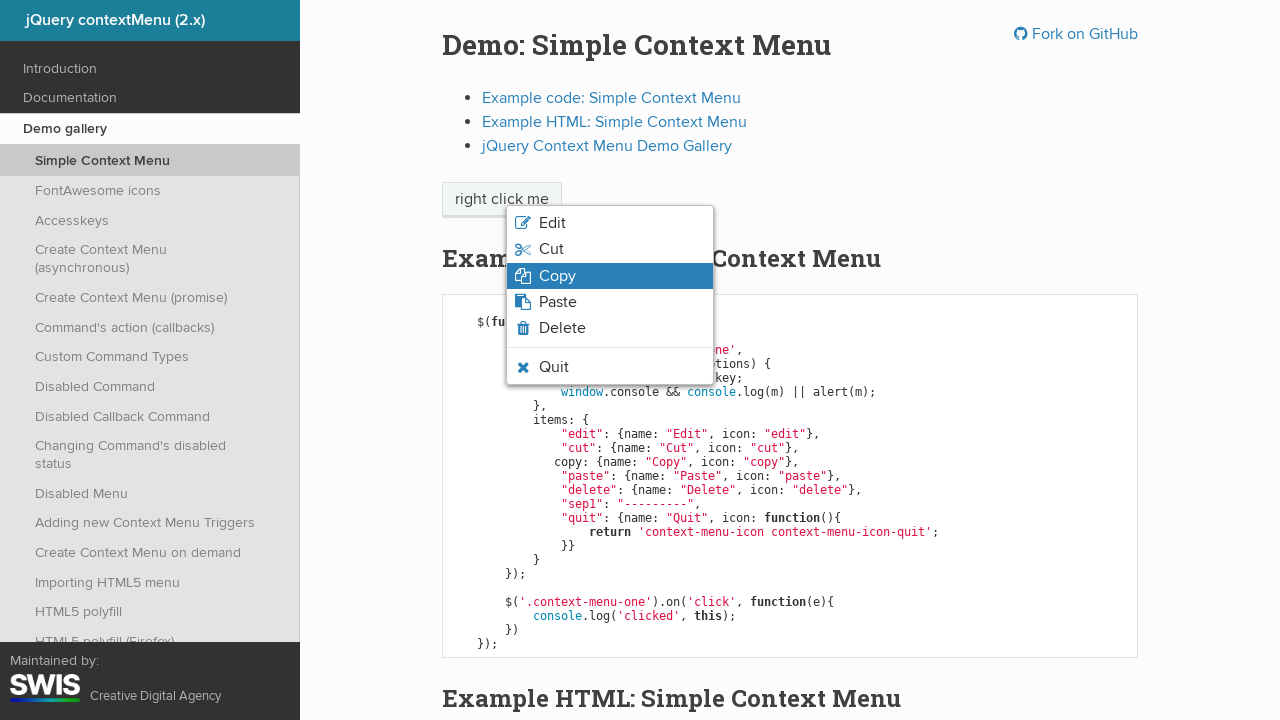